Navigates to W3Resource homepage and verifies the Java tutorial link is present with correct text.

Starting URL: https://www.w3resource.com/index.php

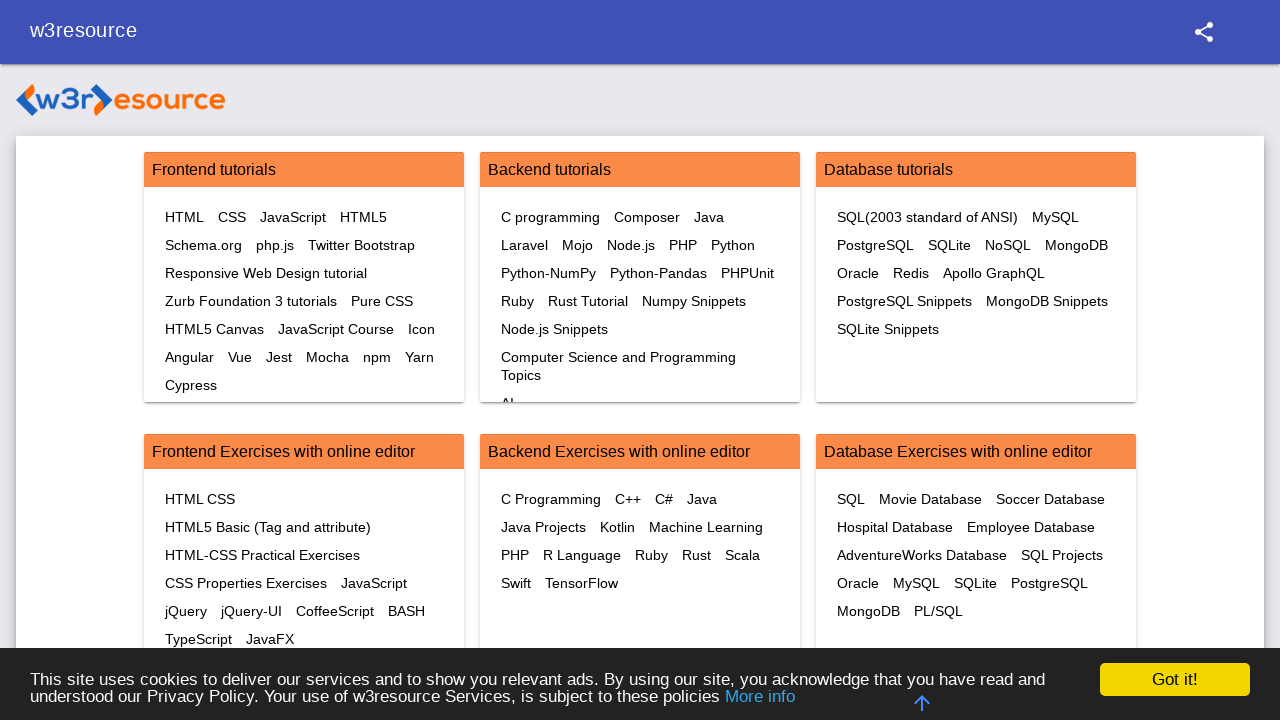

Navigated to W3Resource homepage
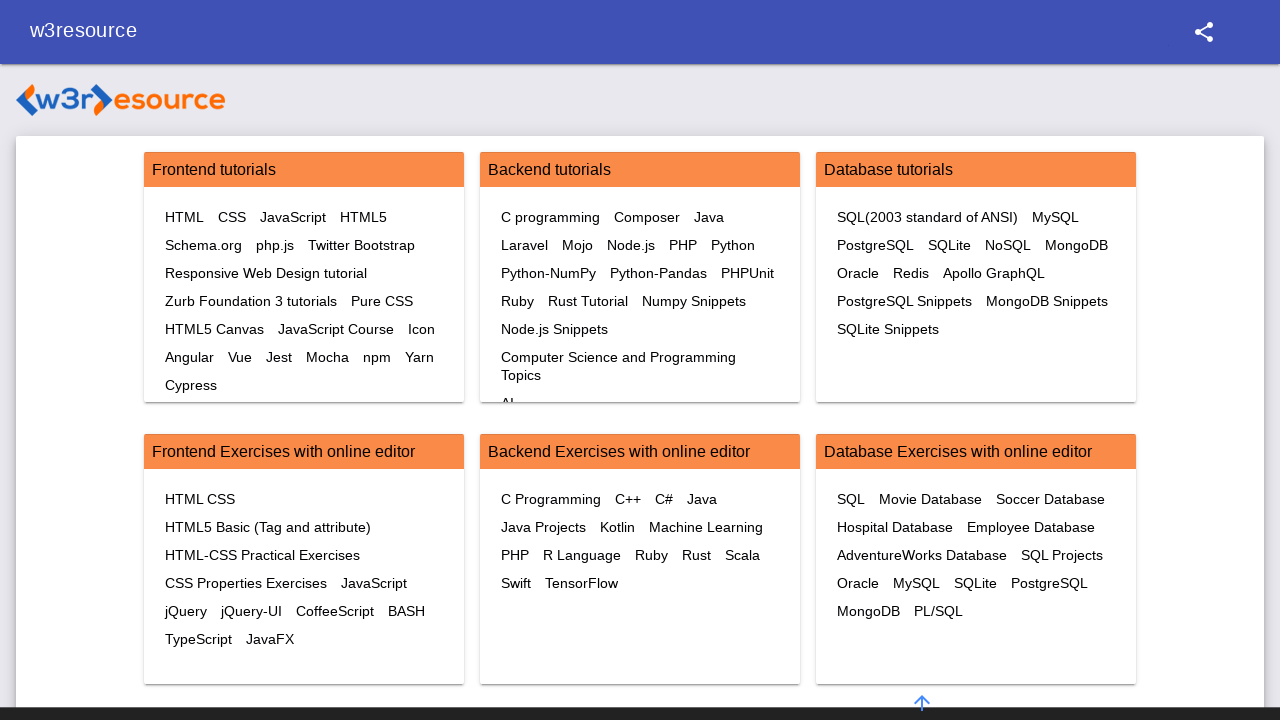

Java tutorial link selector is present on the page
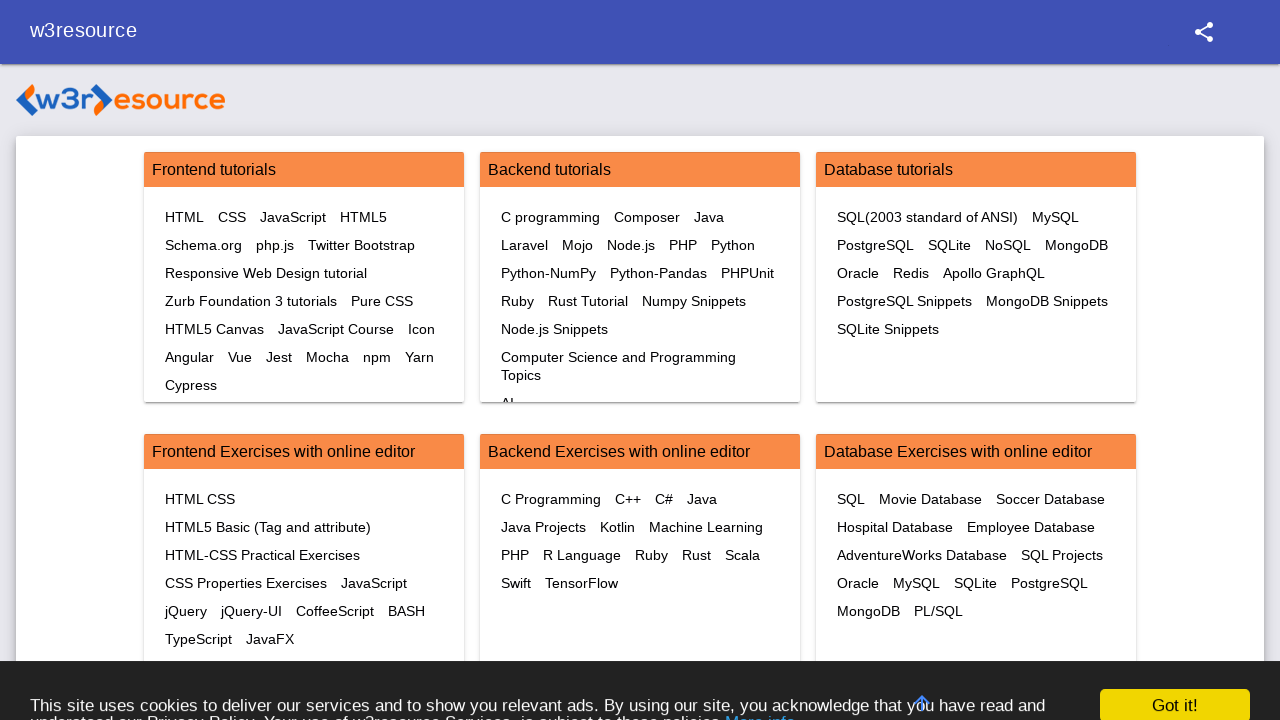

Verified Java tutorial link is visible
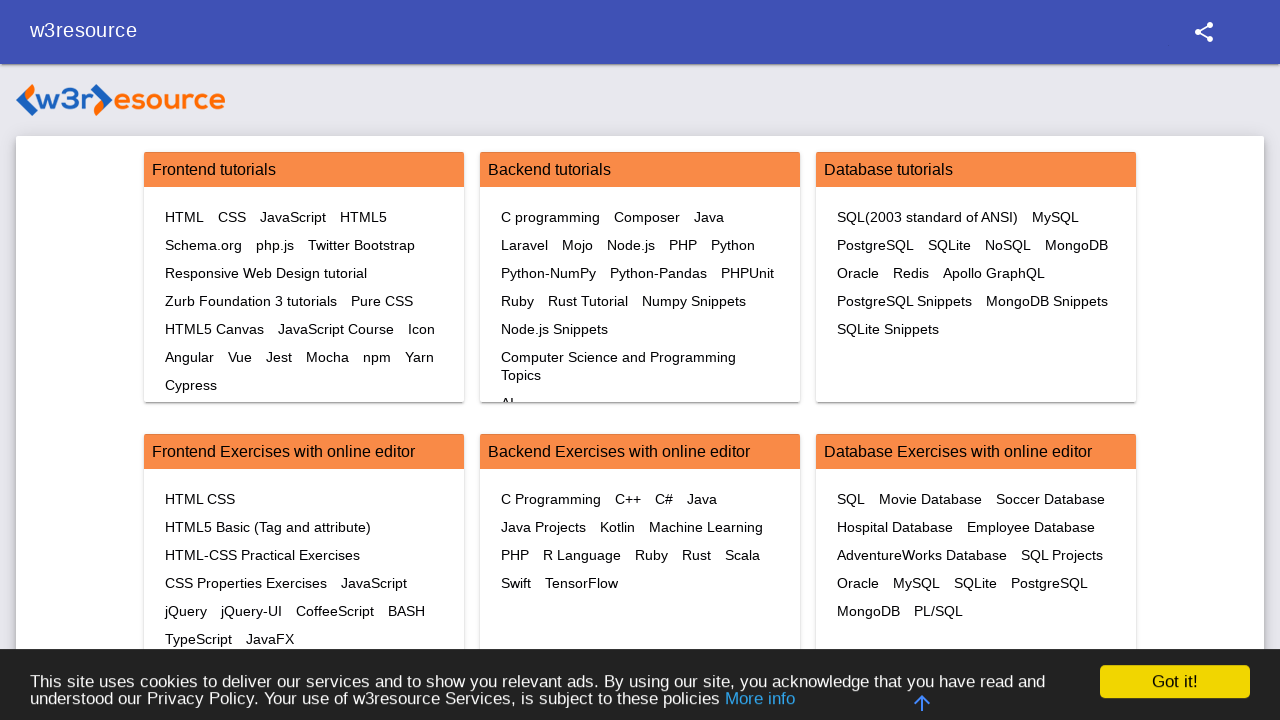

Verified Java tutorial link contains correct text
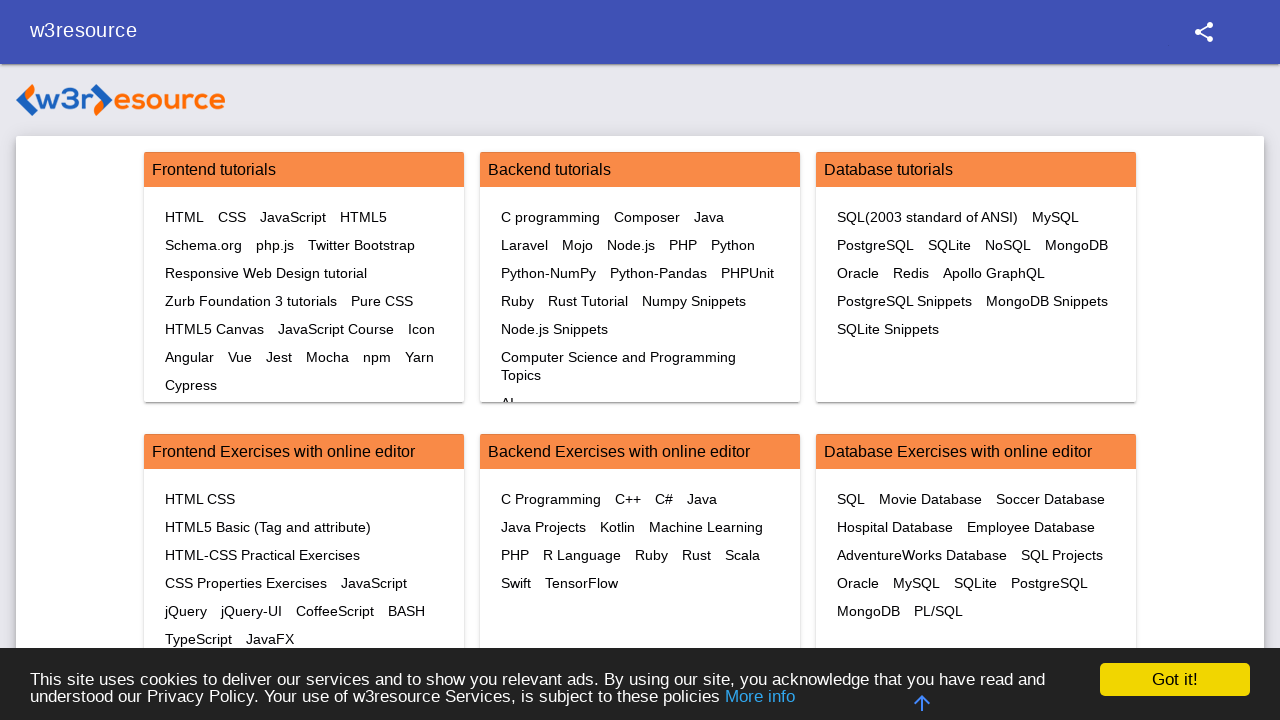

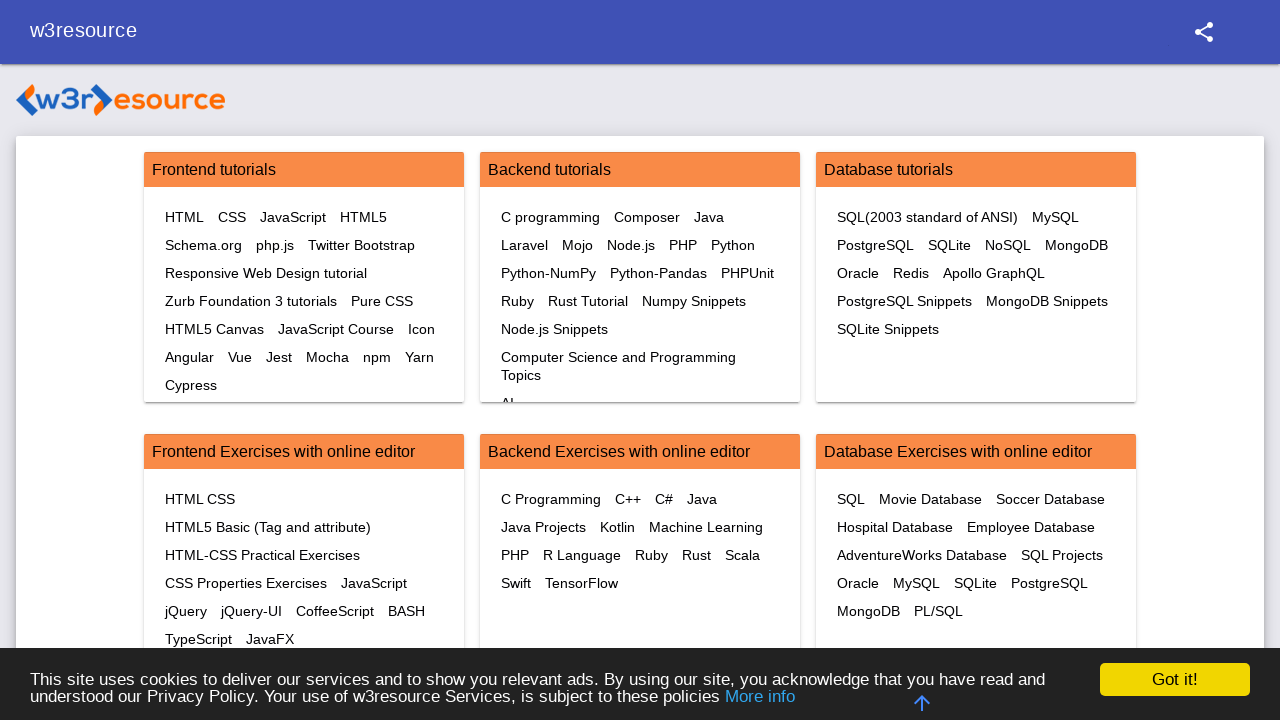